Tests right click context menu functionality including hover and click actions

Starting URL: http://swisnl.github.io/jQuery-contextMenu/demo.html

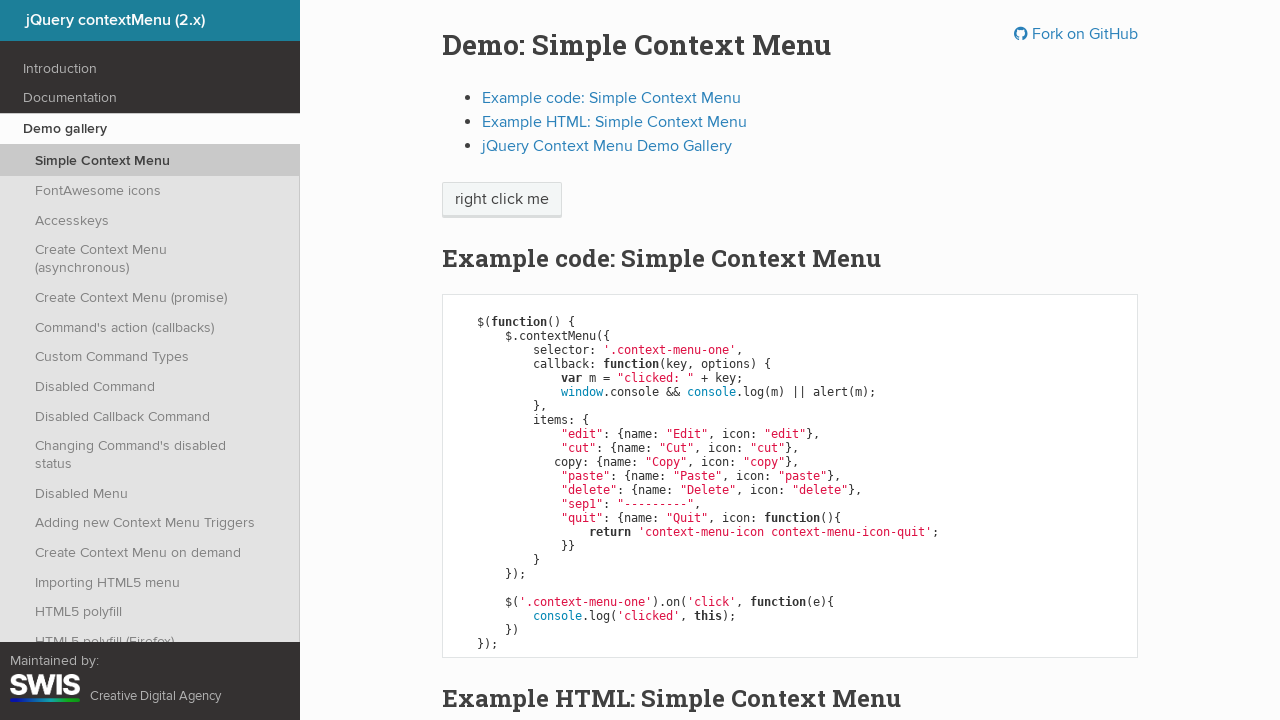

Right-clicked on 'right click me' element to open context menu at (502, 200) on xpath=//span[text() = 'right click me']
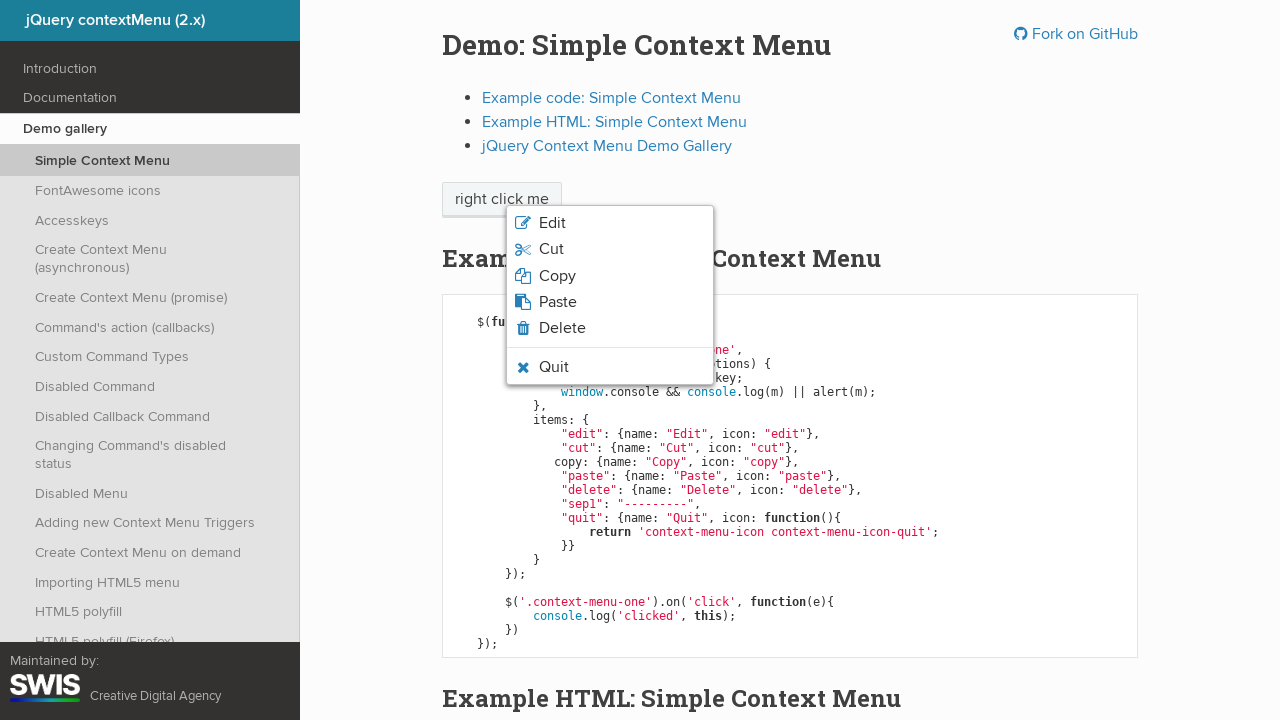

Hovered over quit option in context menu at (610, 367) on li.context-menu-icon-quit
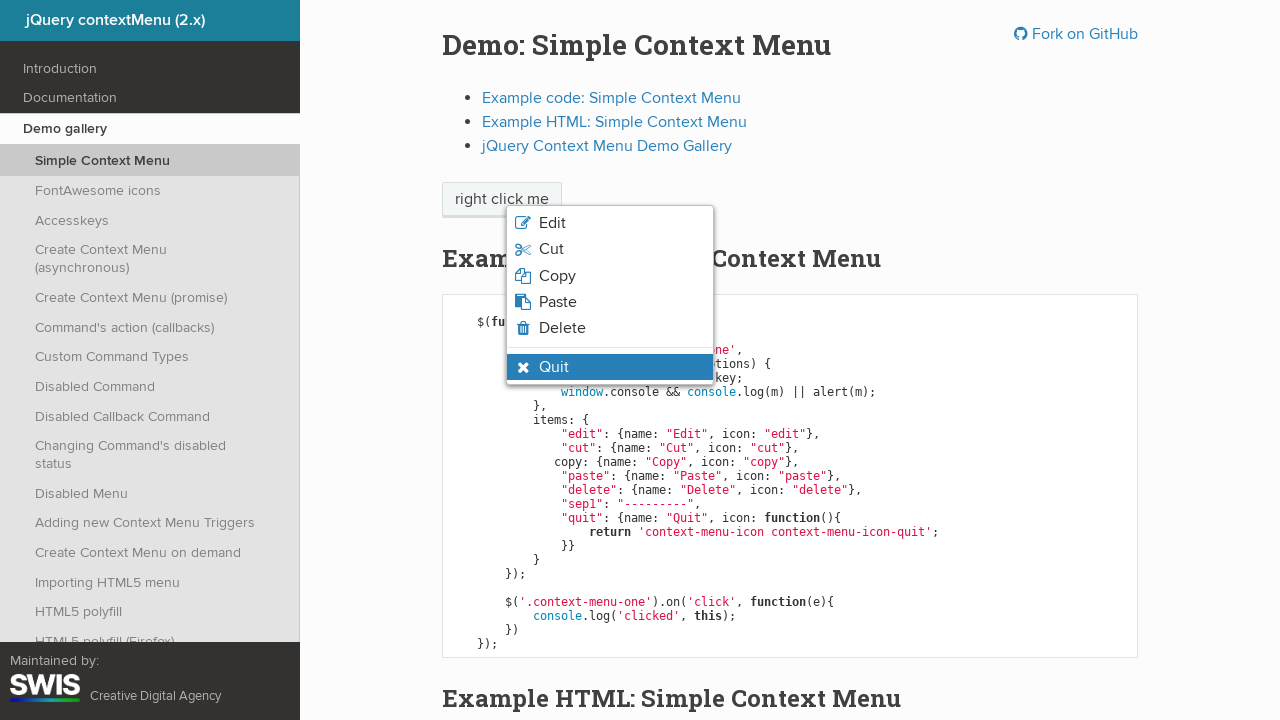

Verified quit option is visible with hover state applied
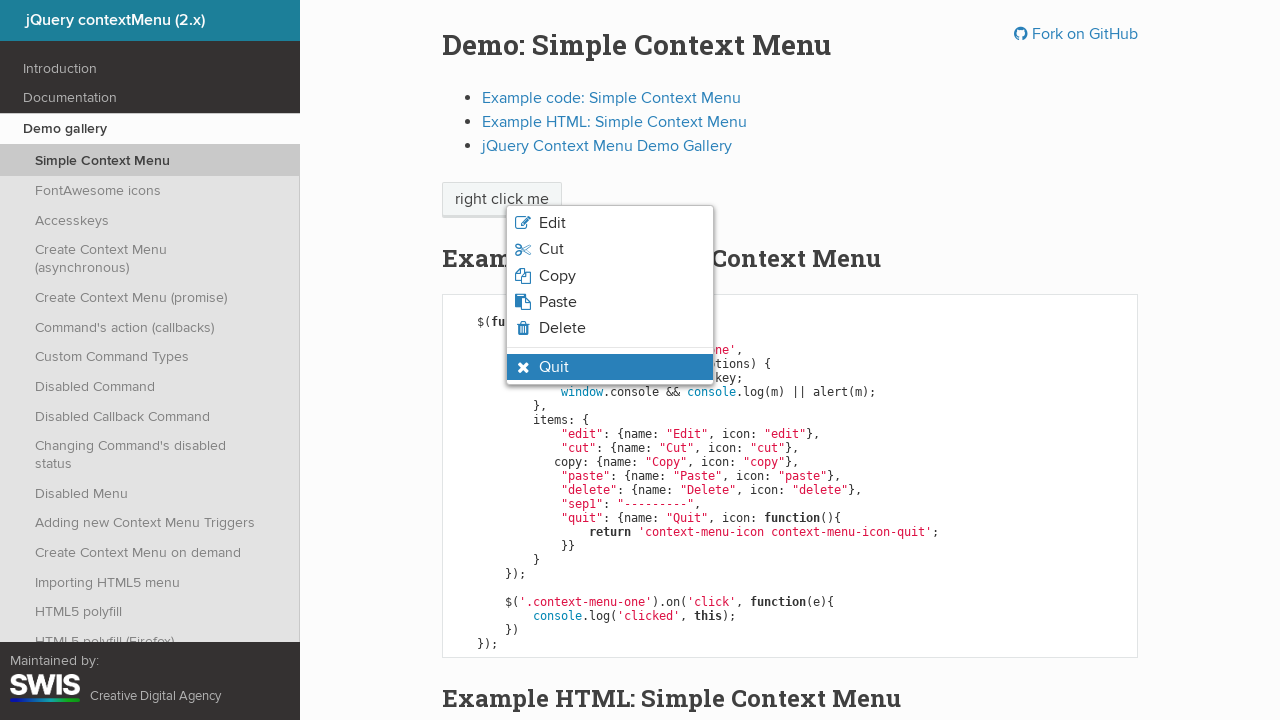

Clicked quit option from context menu at (610, 367) on li.context-menu-icon-quit
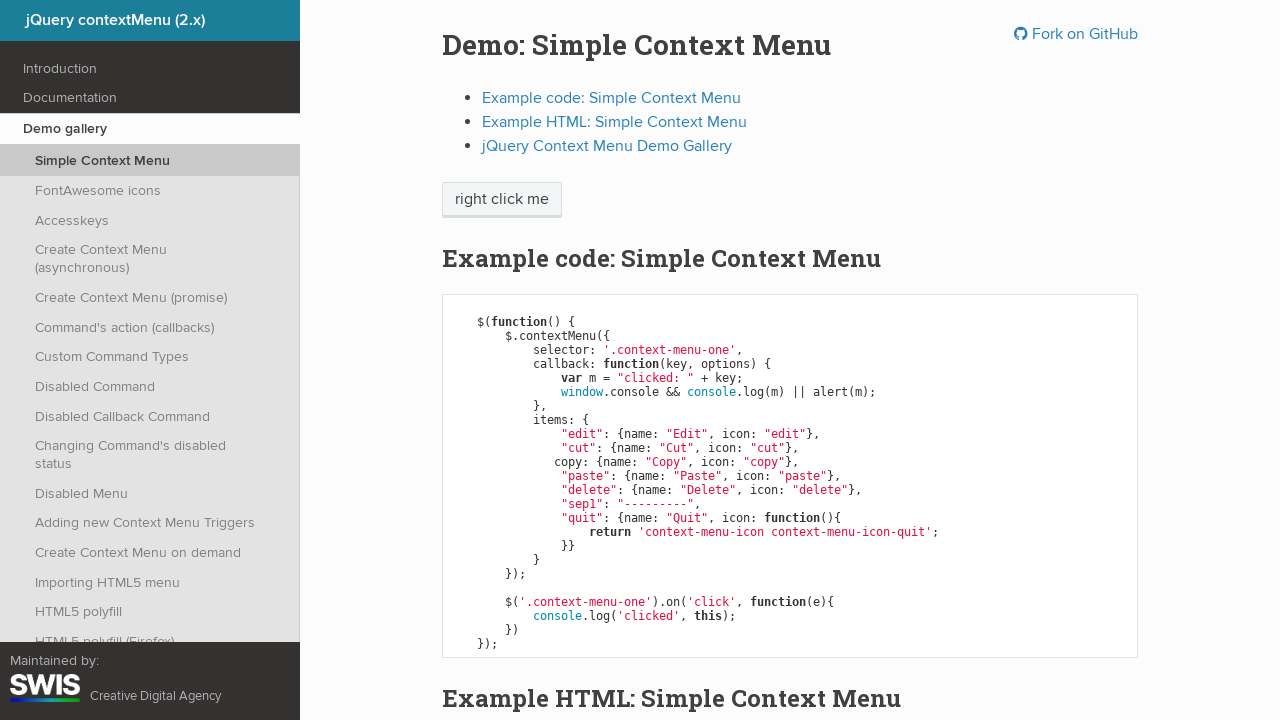

Set up alert dialog handler to accept confirmation
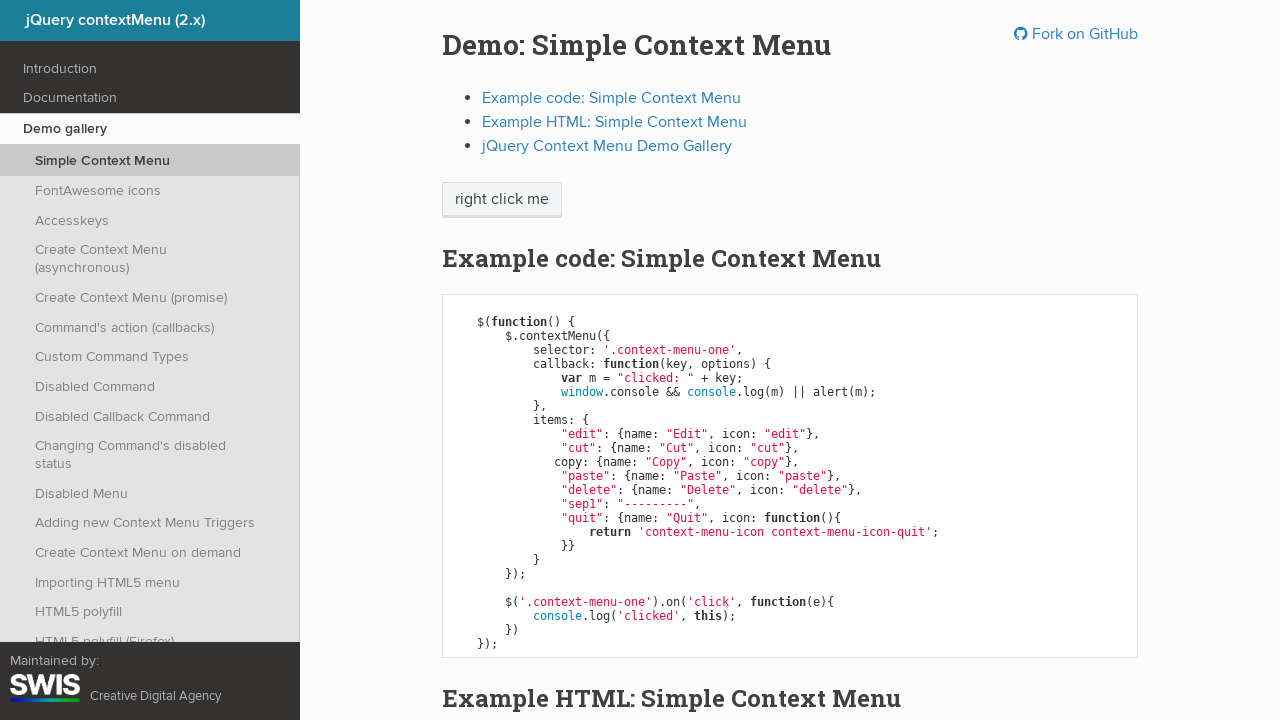

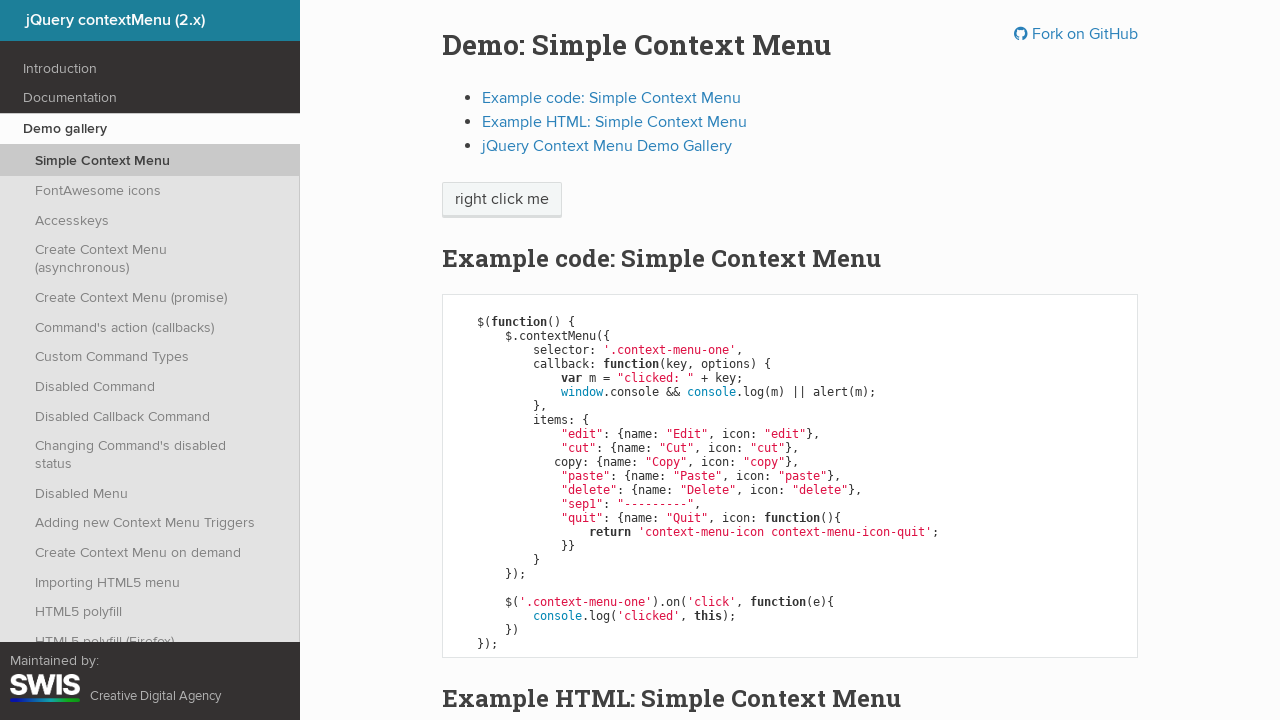